Tests login functionality with valid credentials and verifies successful navigation to inventory page

Starting URL: https://www.saucedemo.com/

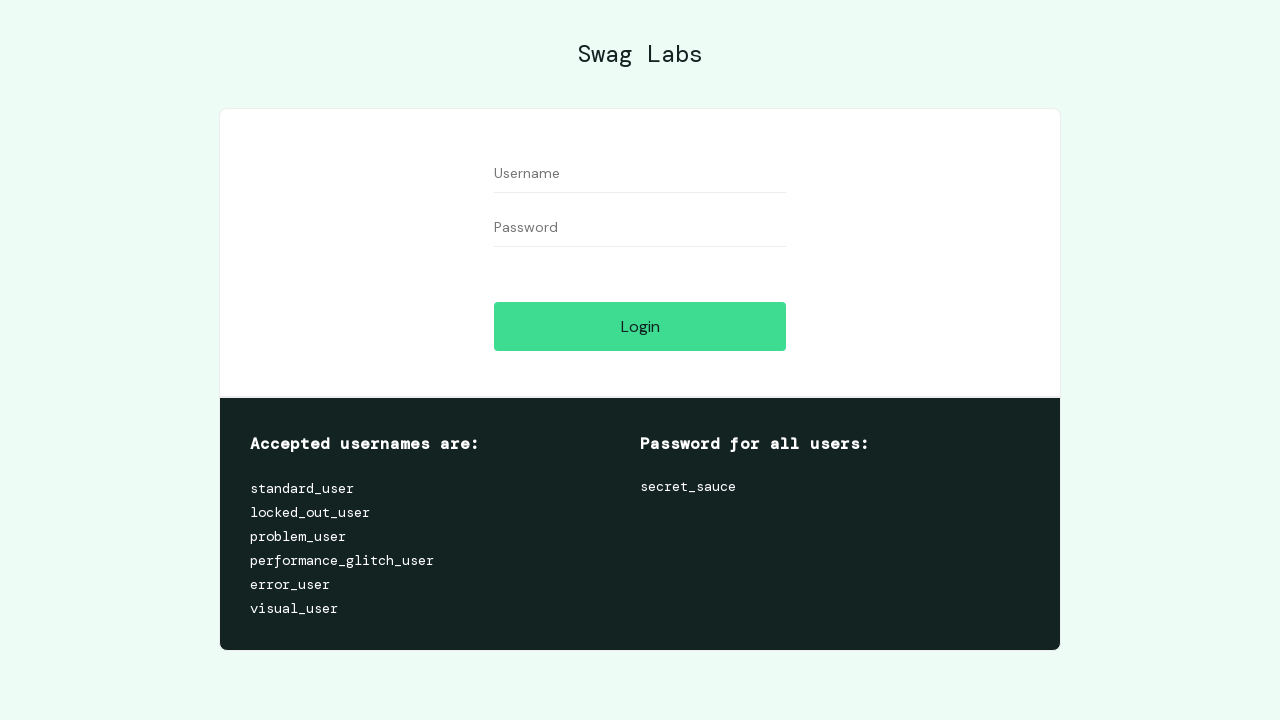

Verified username field is visible
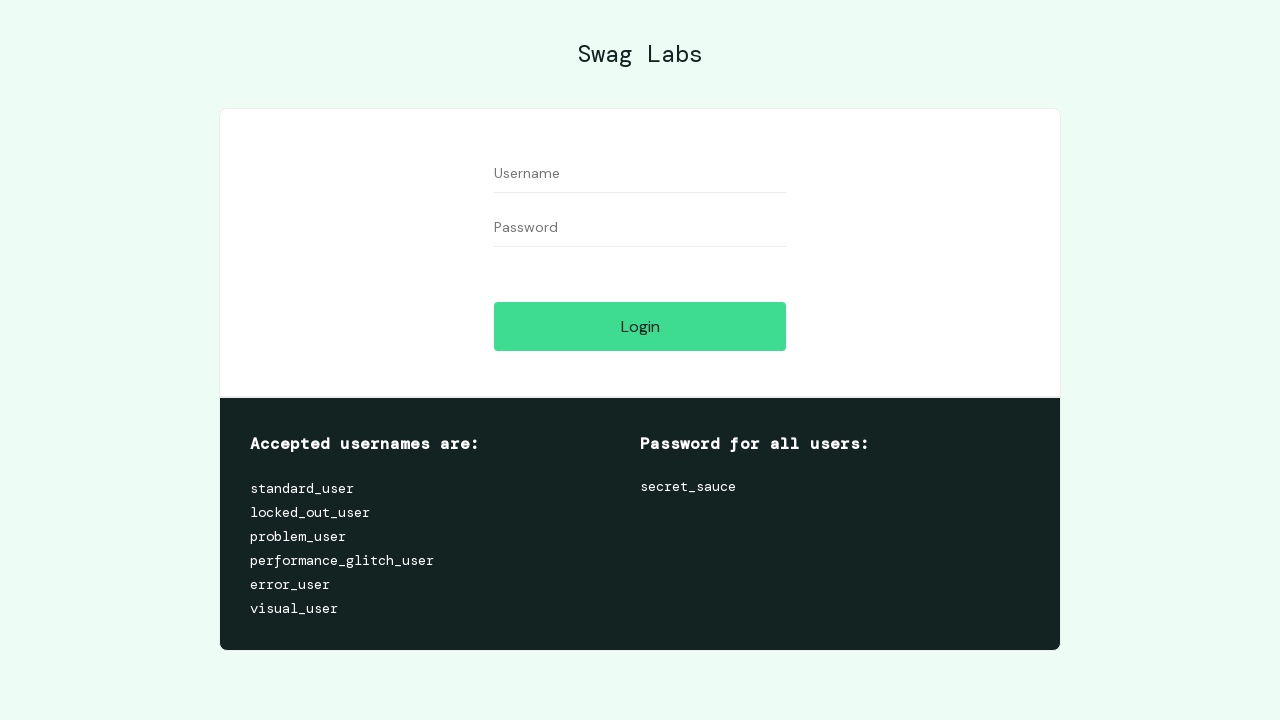

Verified password field is visible
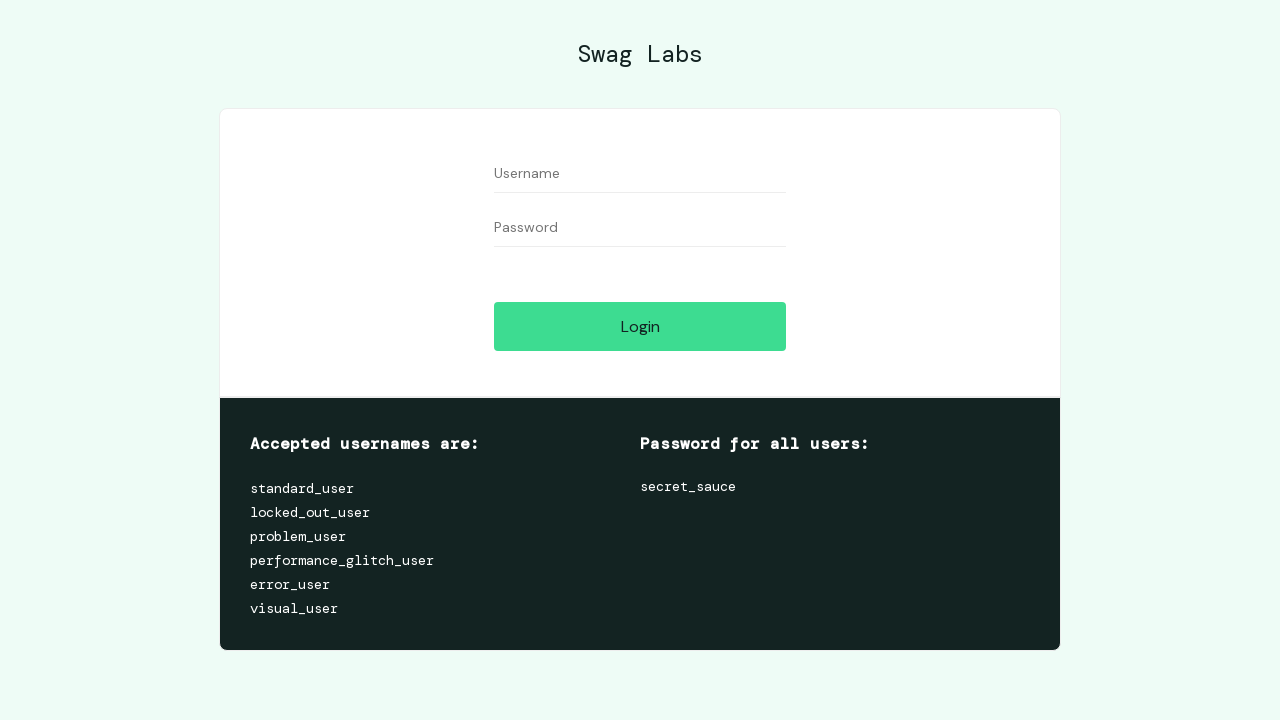

Verified error message container is visible
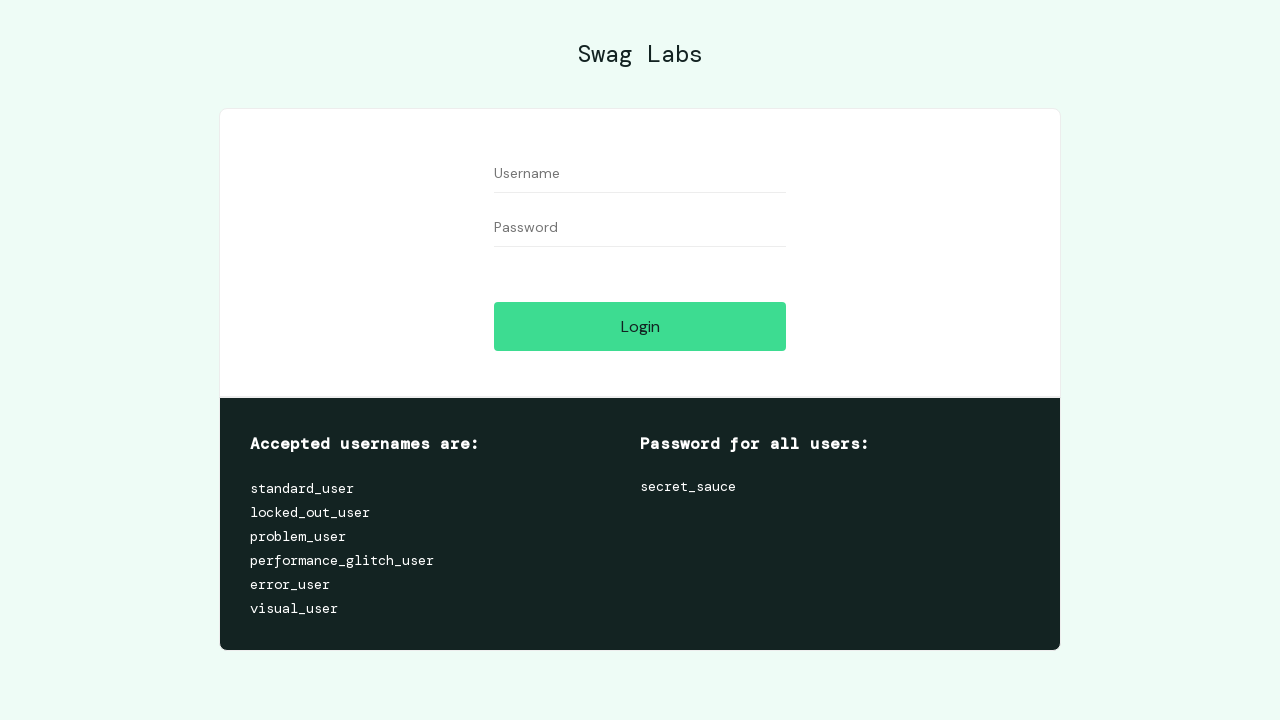

Verified login button is visible
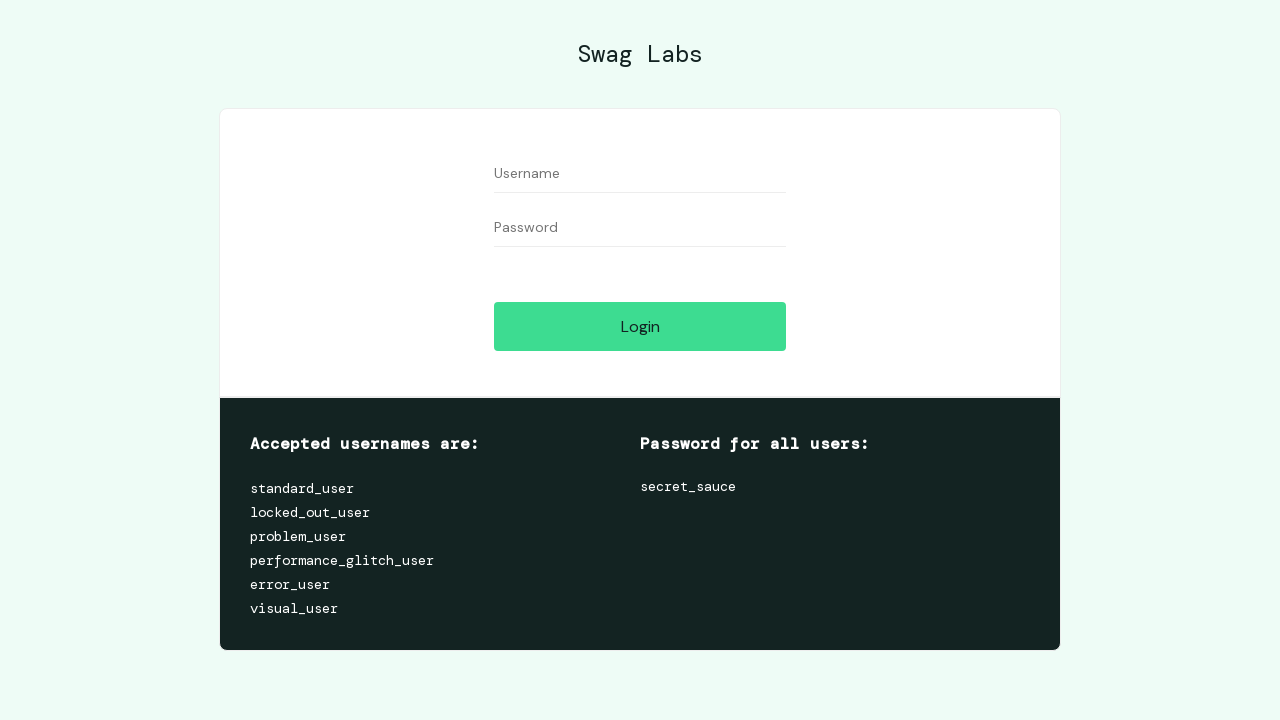

Filled username field with 'standard_user' on #user-name
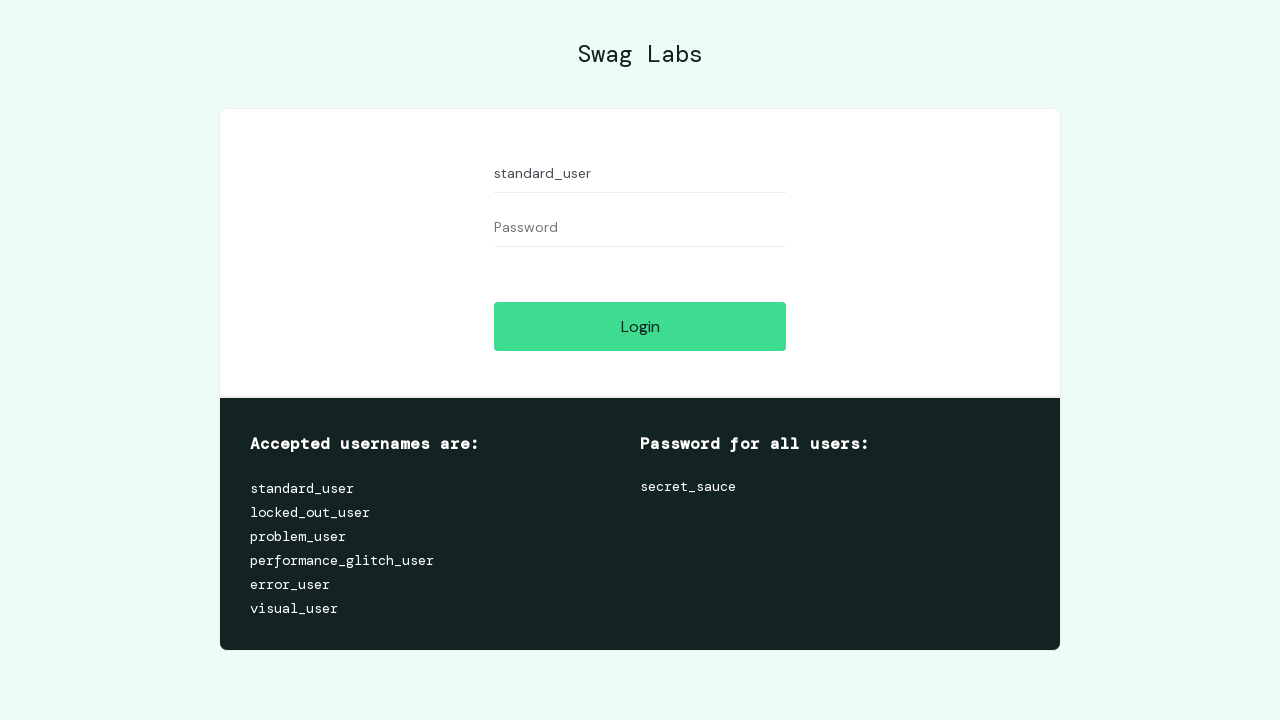

Filled password field with 'secret_sauce' on #password
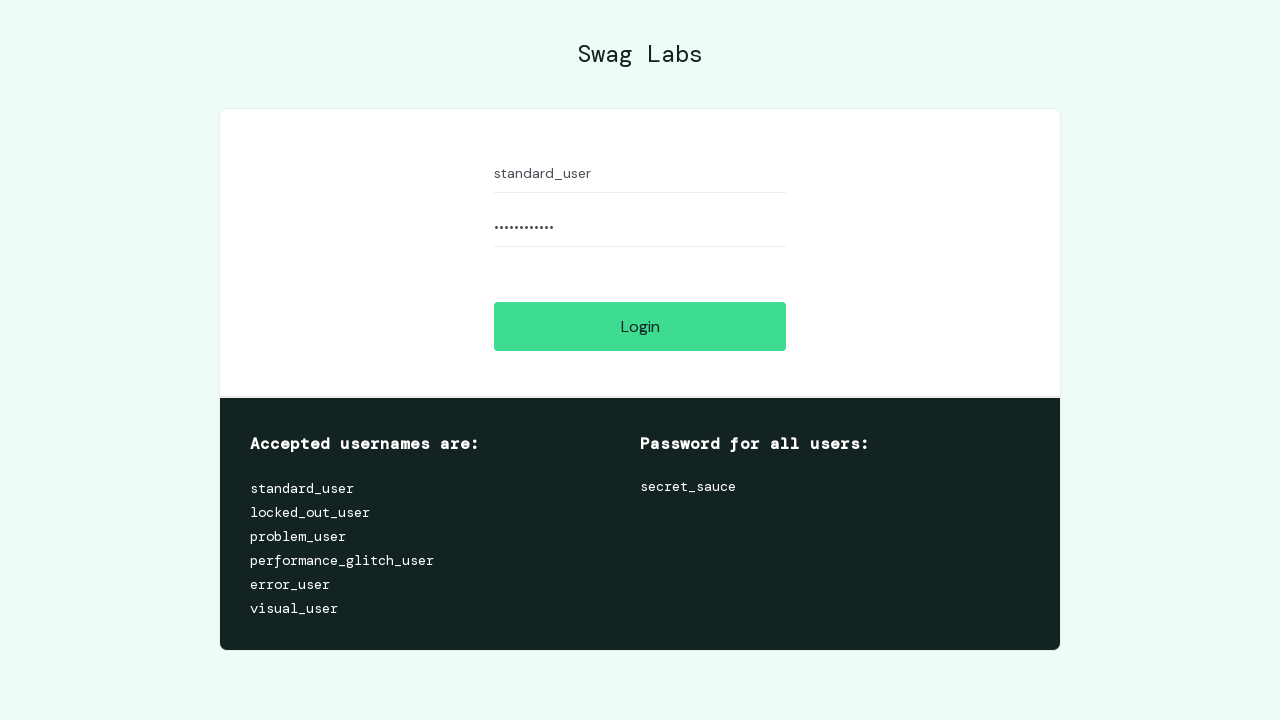

Clicked login button to submit credentials at (640, 326) on #login-button
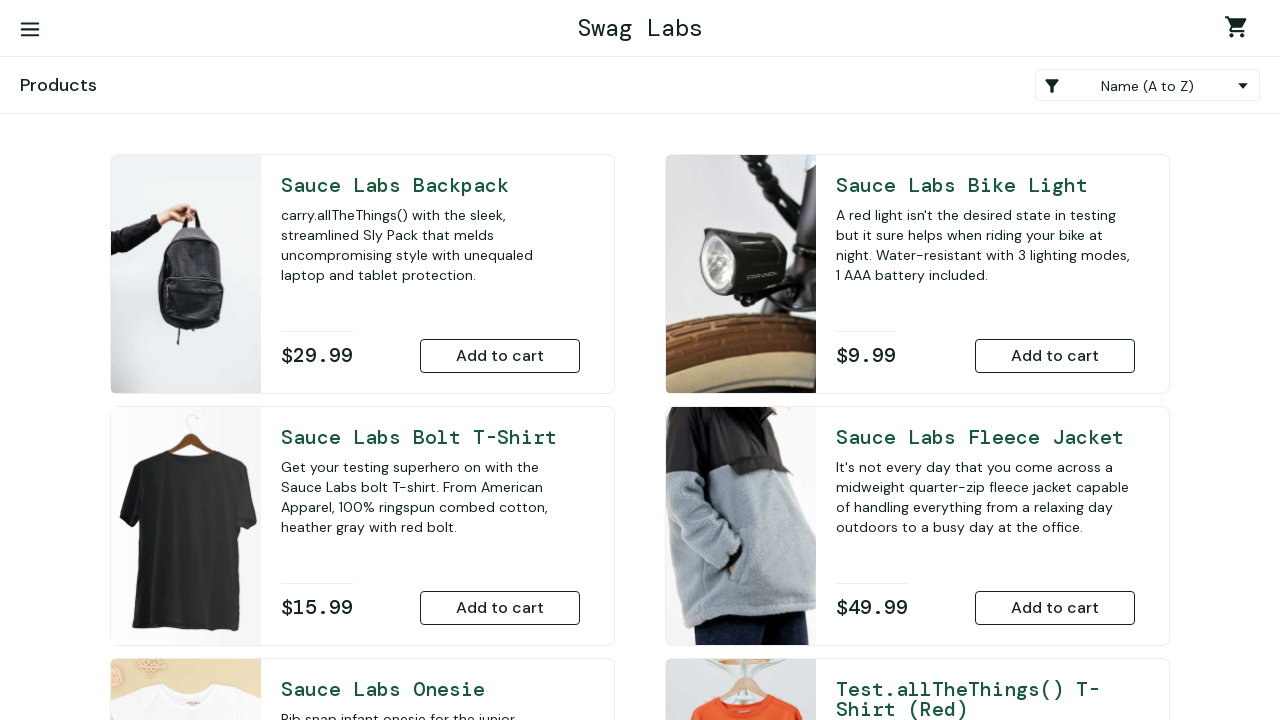

Successfully navigated to inventory page after login
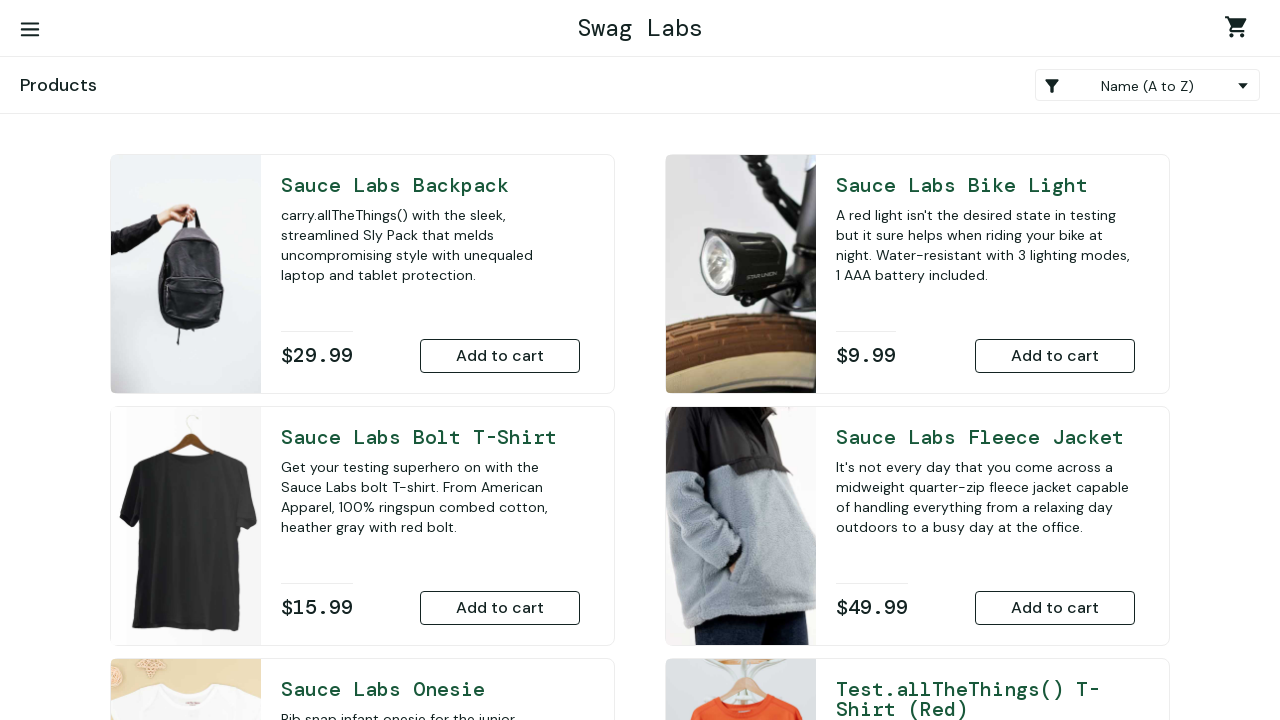

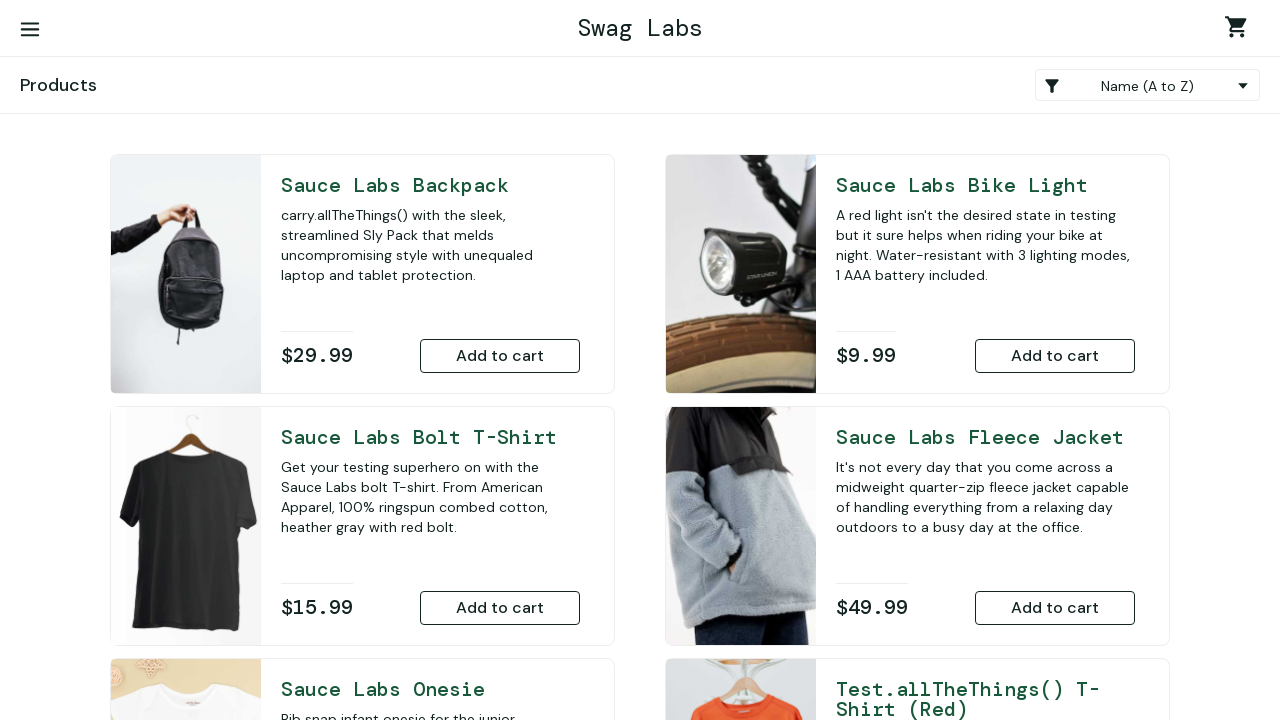